Tests frame and iframe handling by switching between multiple frames, filling a text input in one frame, and clicking an element in a nested iframe

Starting URL: https://ui.vision/demo/webtest/frames/

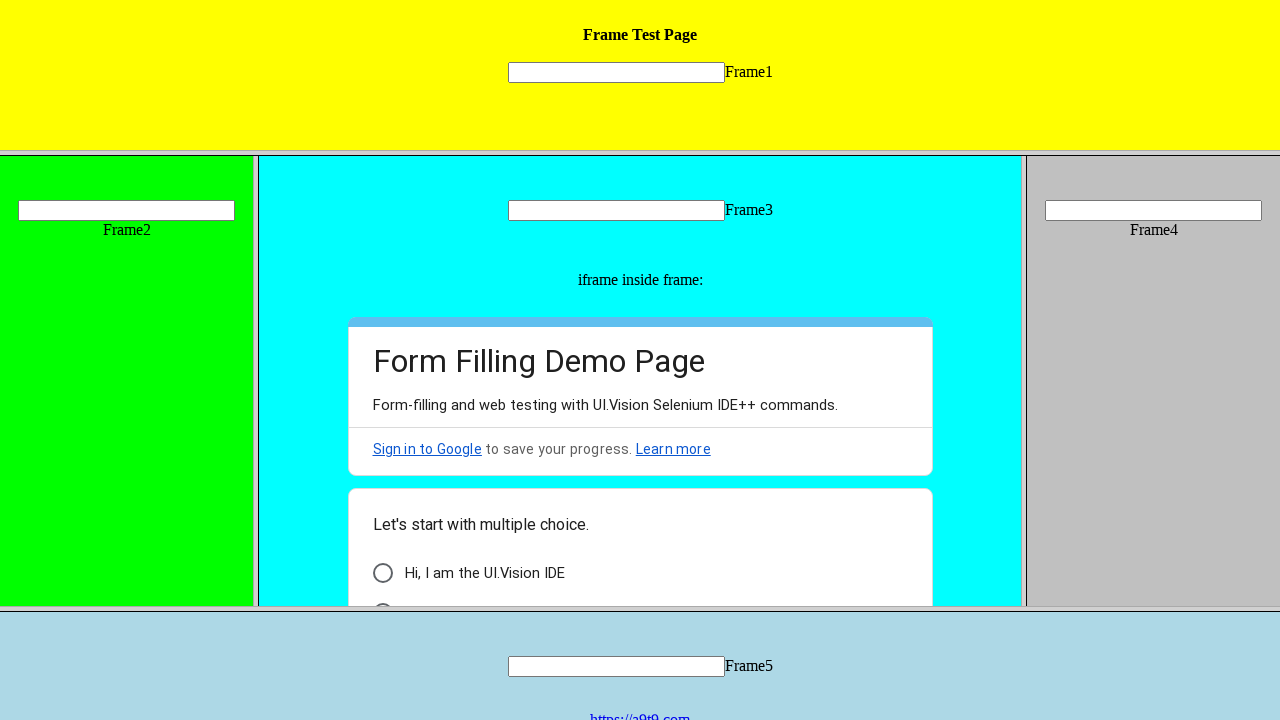

Located frame 1 with src='frame_1.html'
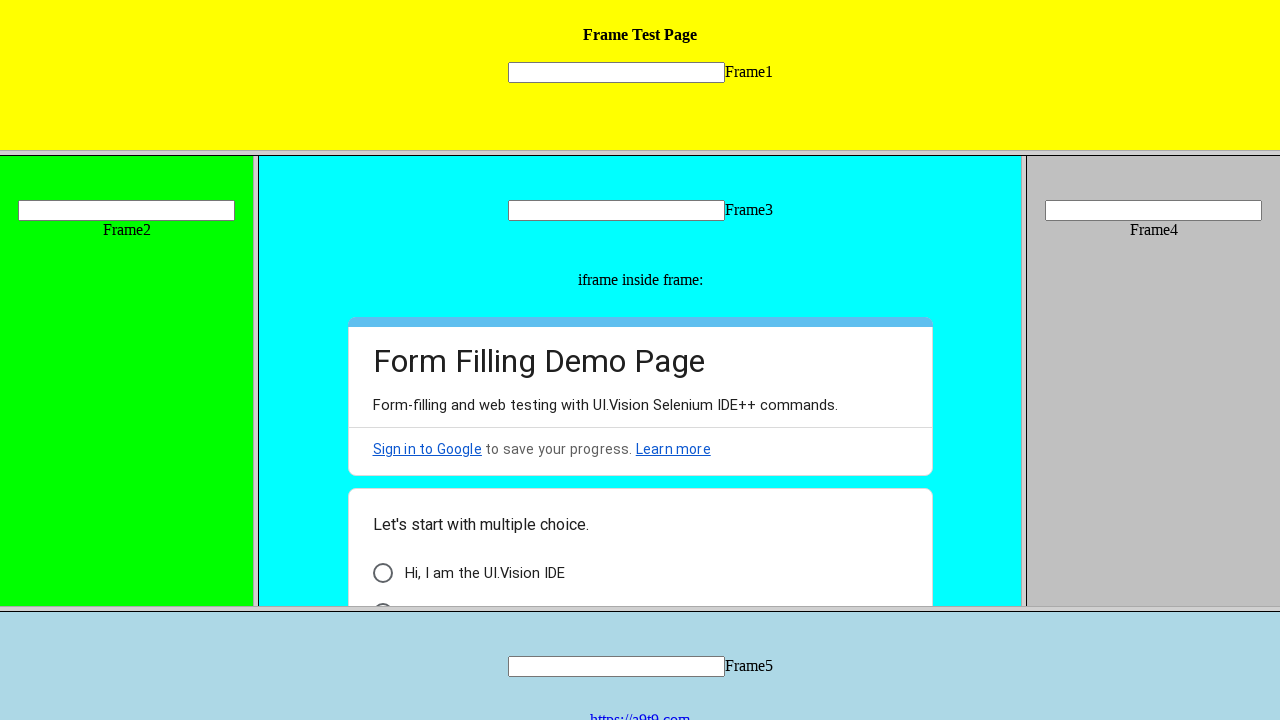

Filled text input in frame 1 with 'welcome' on frame[src='frame_1.html'] >> internal:control=enter-frame >> input[name='mytext1
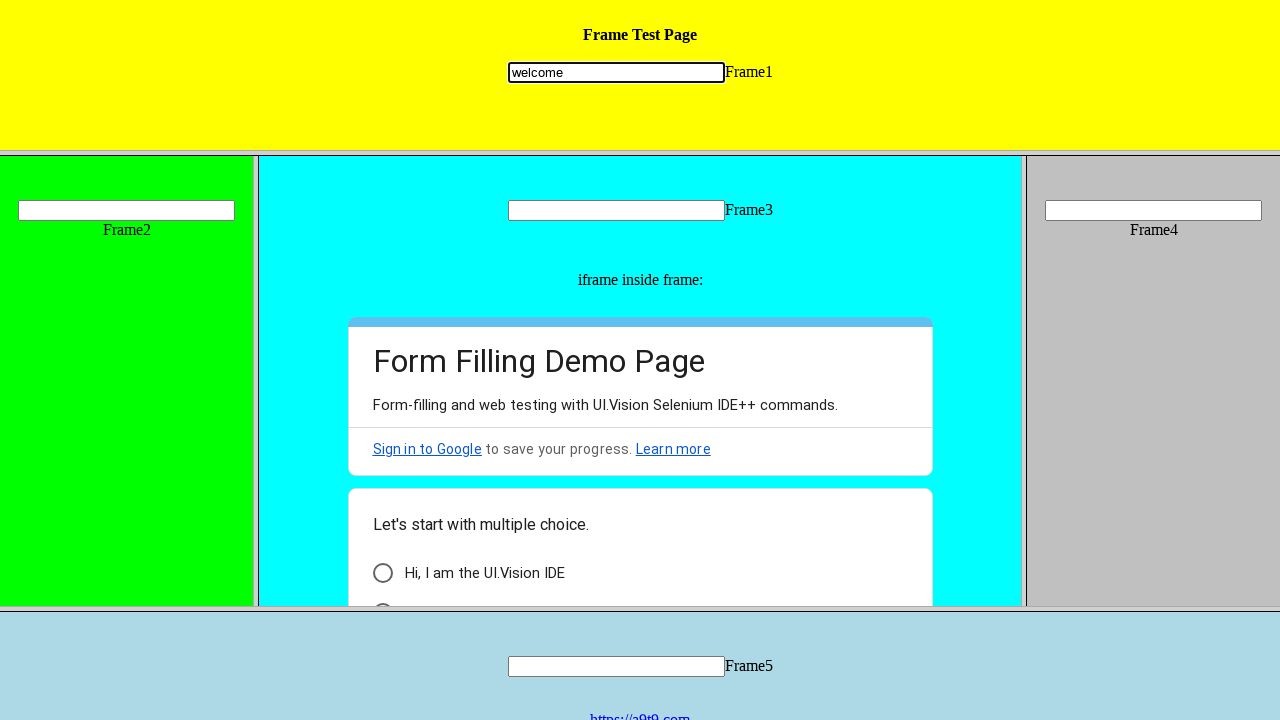

Located frame 3 with src='frame_3.html'
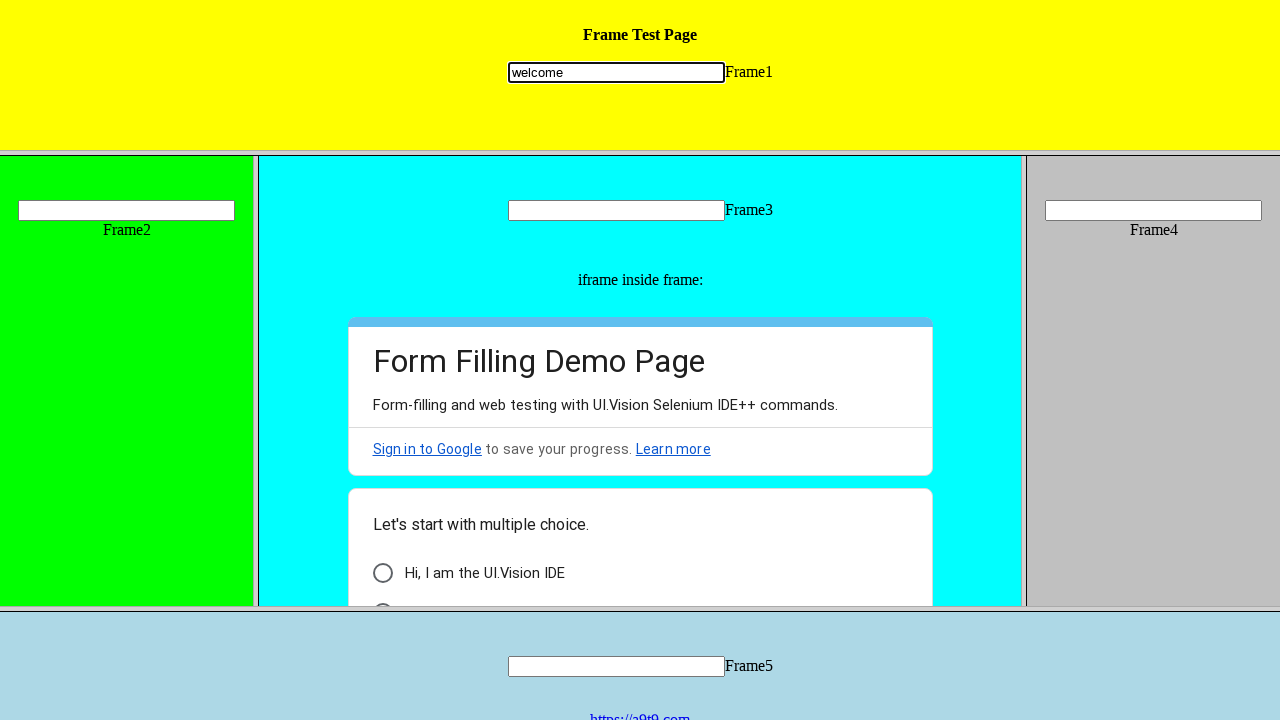

Located nested iframe within frame 3 (Google Forms)
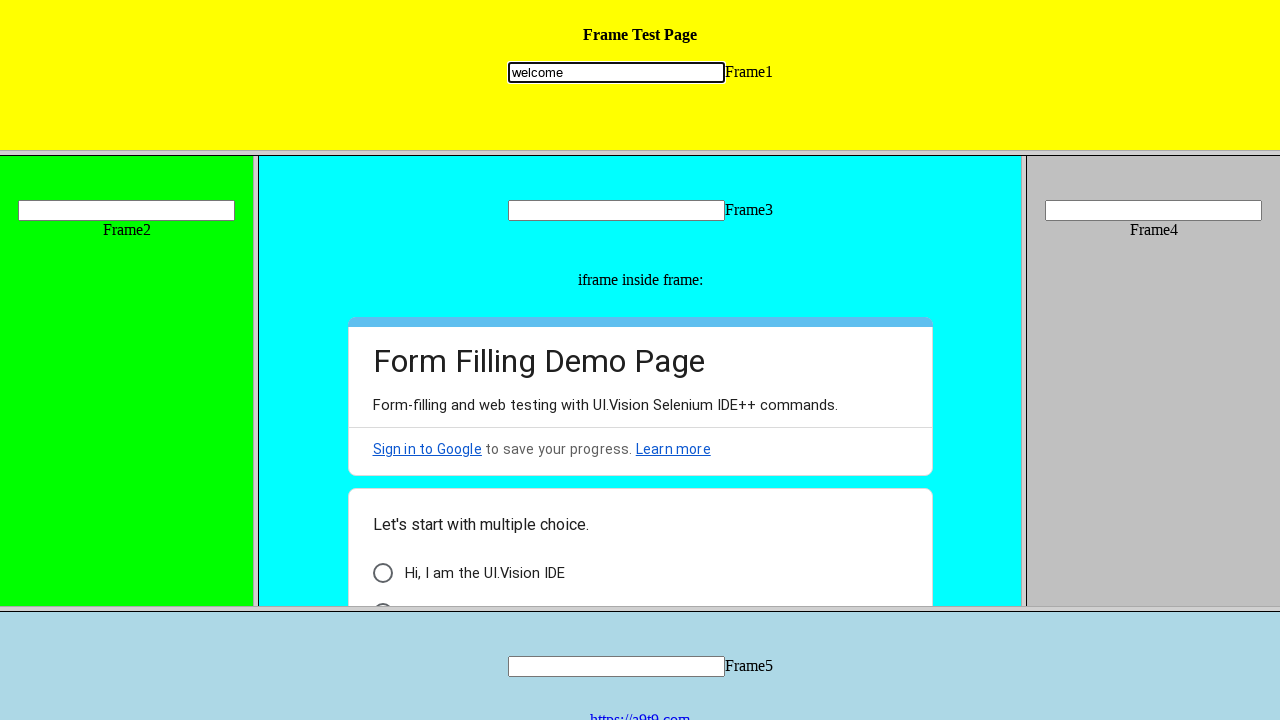

Clicked element in nested Google Forms iframe at (382, 596) on frame[src='frame_3.html'] >> internal:control=enter-frame >> iframe[src*='docs.g
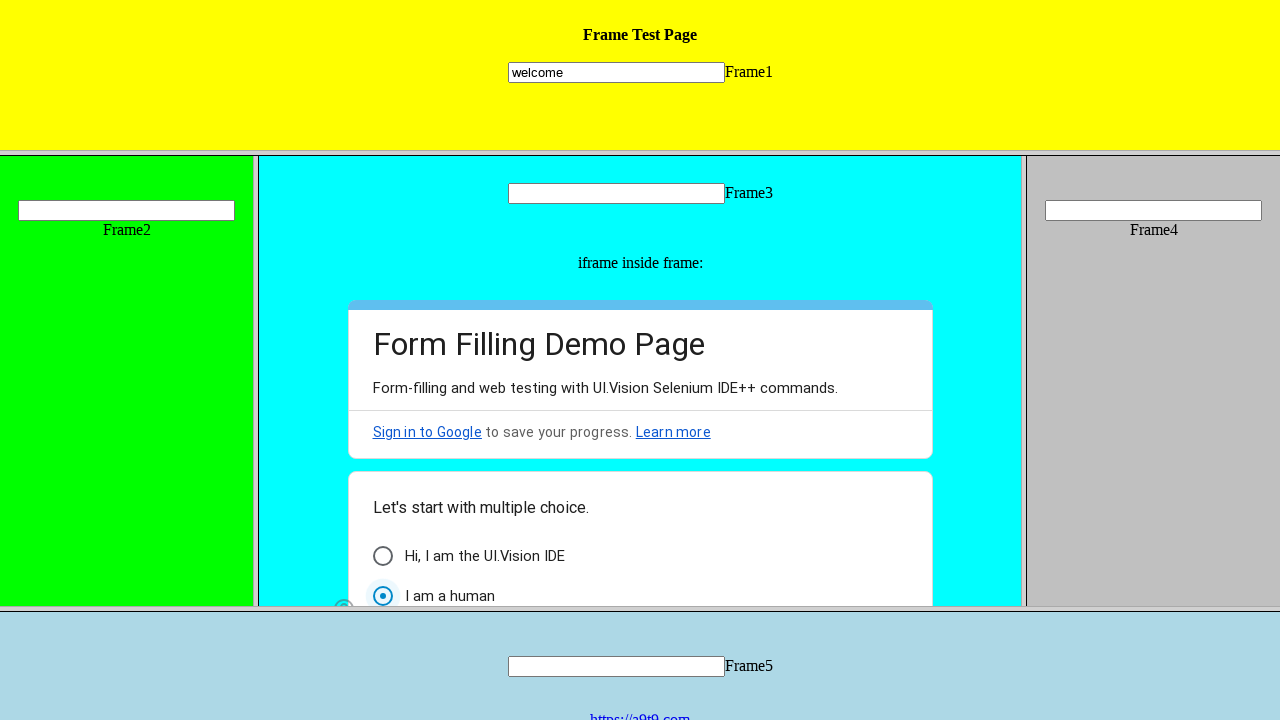

Waited 5 seconds for action to complete
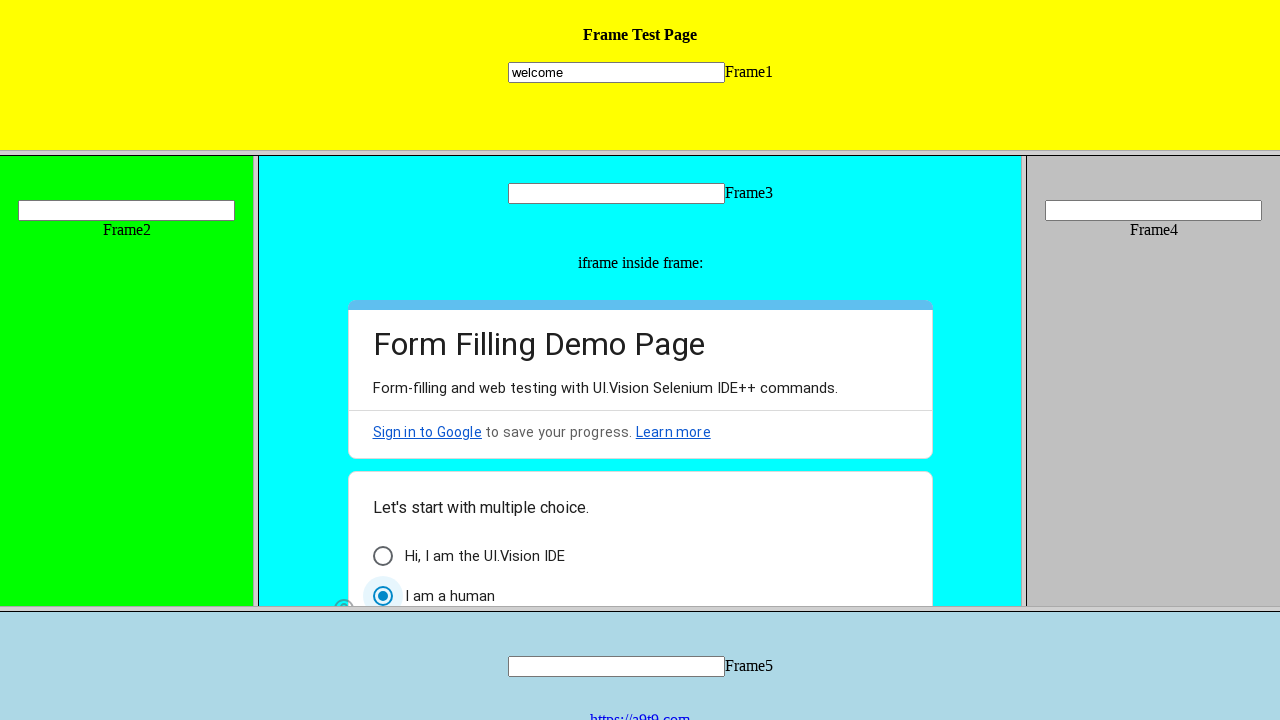

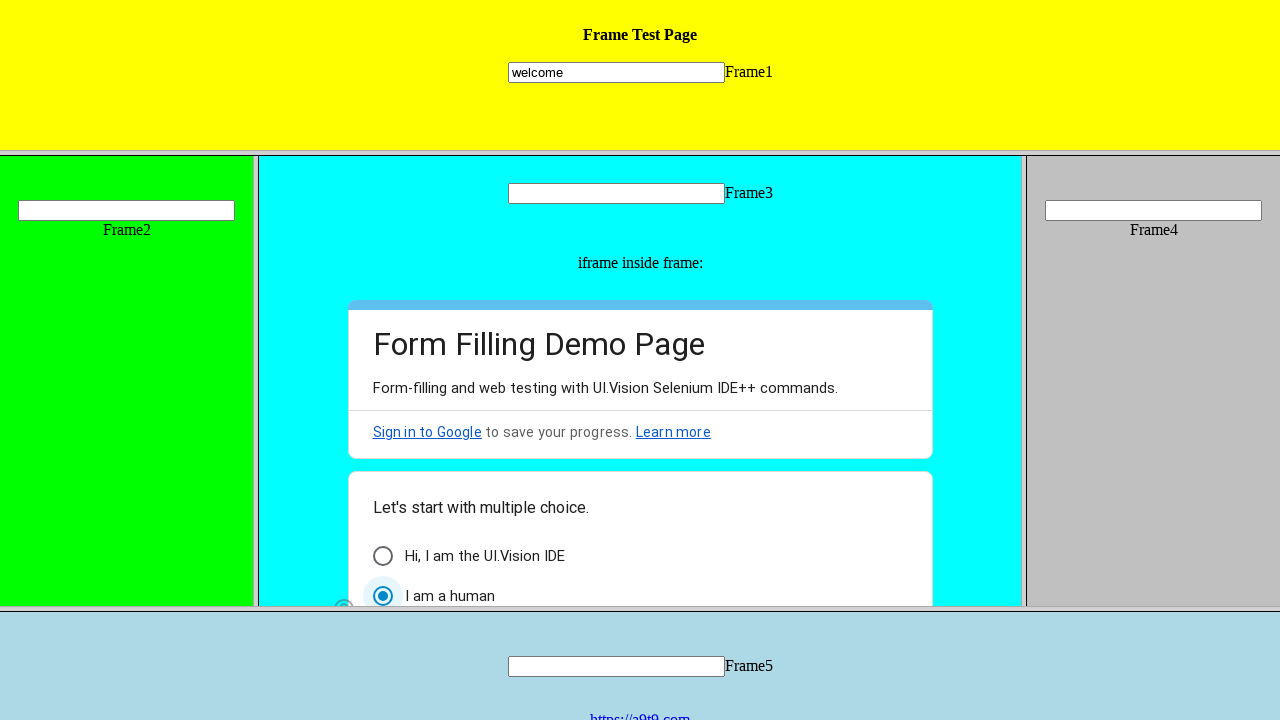